Tests dynamic controls page by verifying textbox is initially disabled, clicking Enable button, waiting for textbox to become enabled, and verifying the success message appears

Starting URL: https://the-internet.herokuapp.com/dynamic_controls

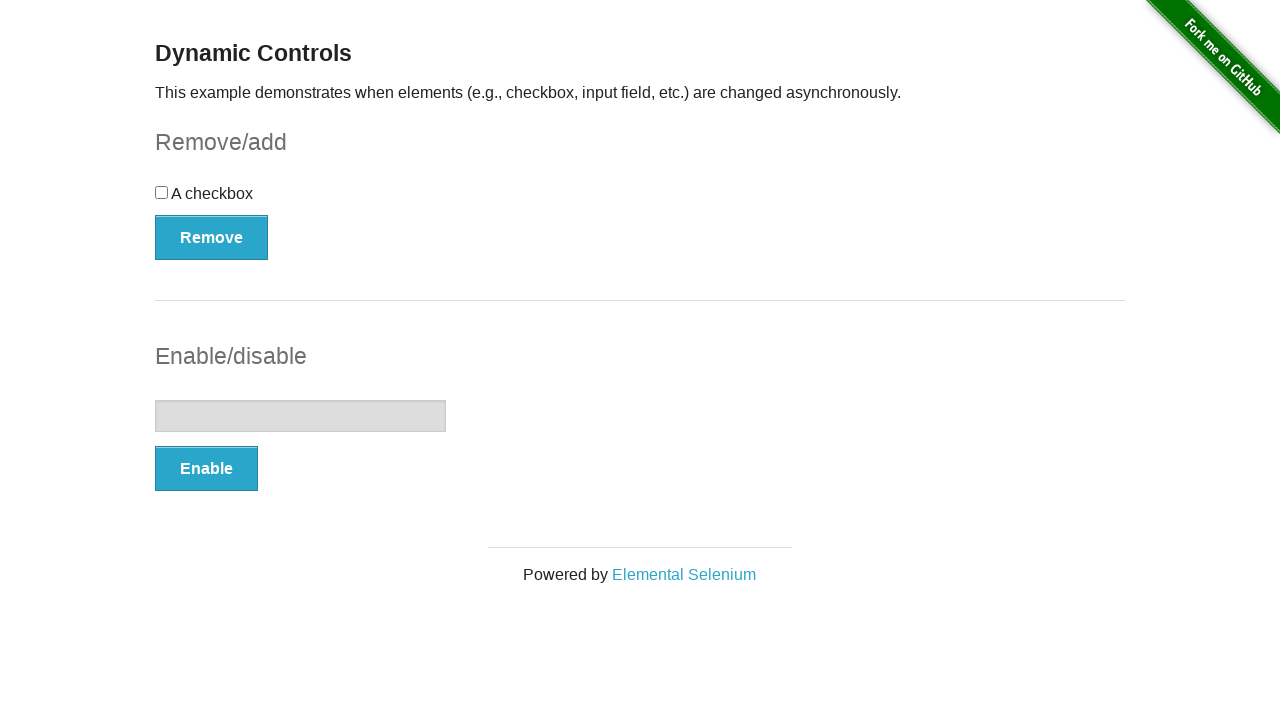

Navigated to dynamic controls page
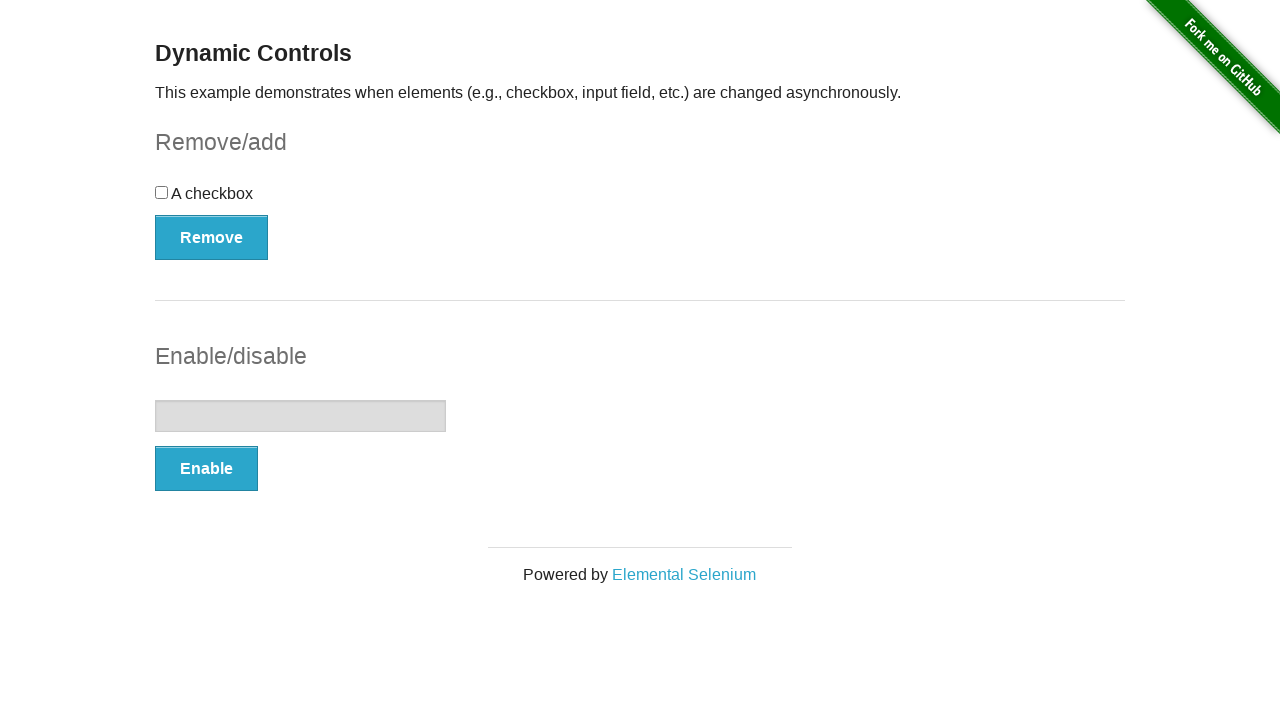

Located textbox element
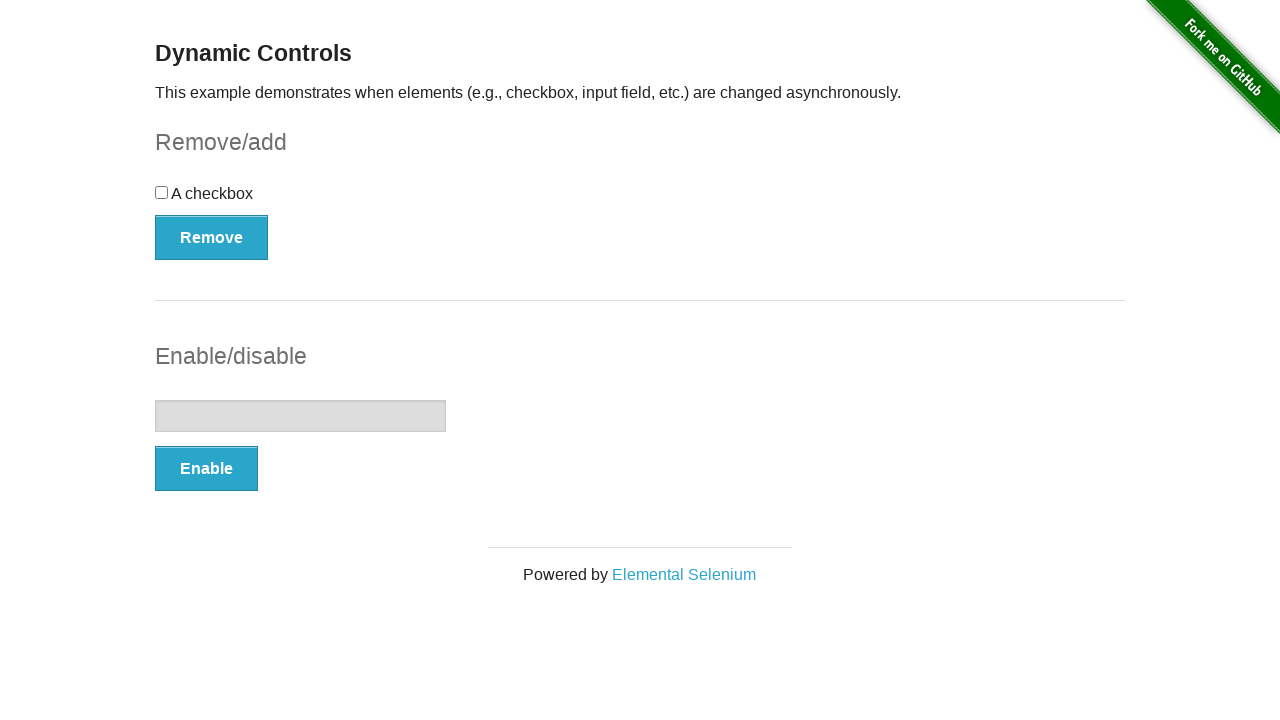

Verified textbox is initially disabled
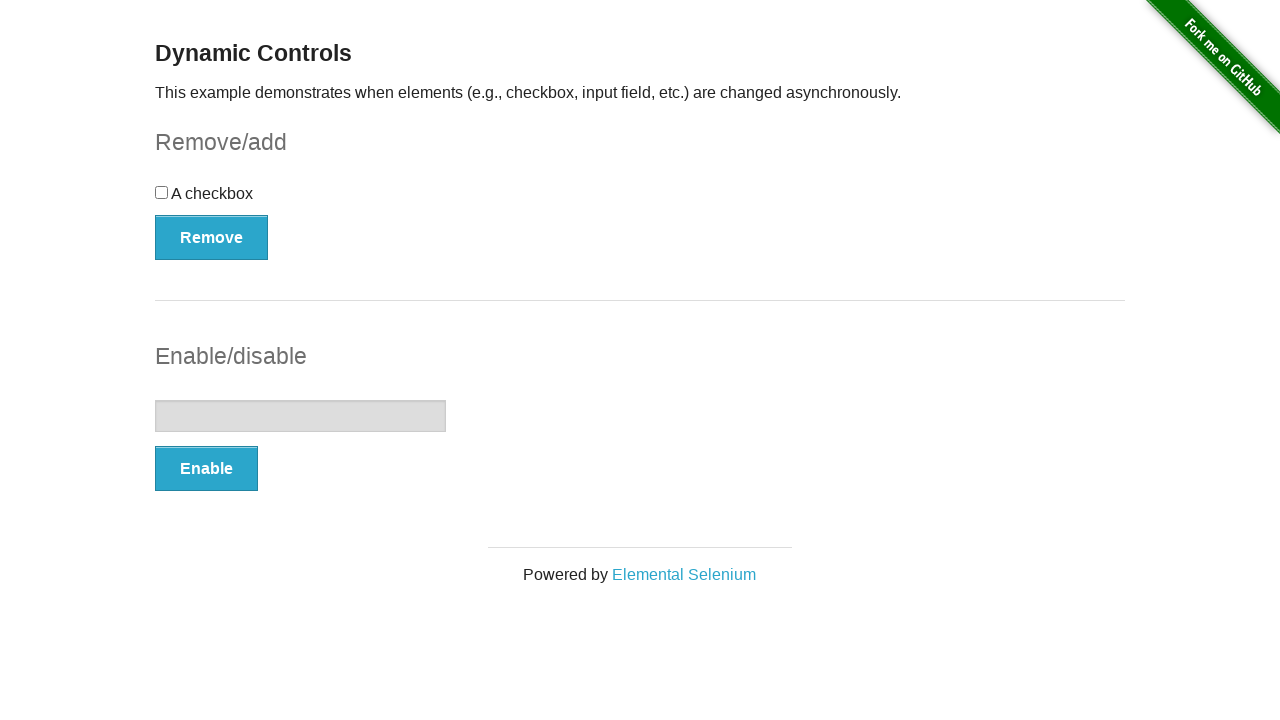

Clicked Enable button at (206, 469) on xpath=//*[text()='Enable']
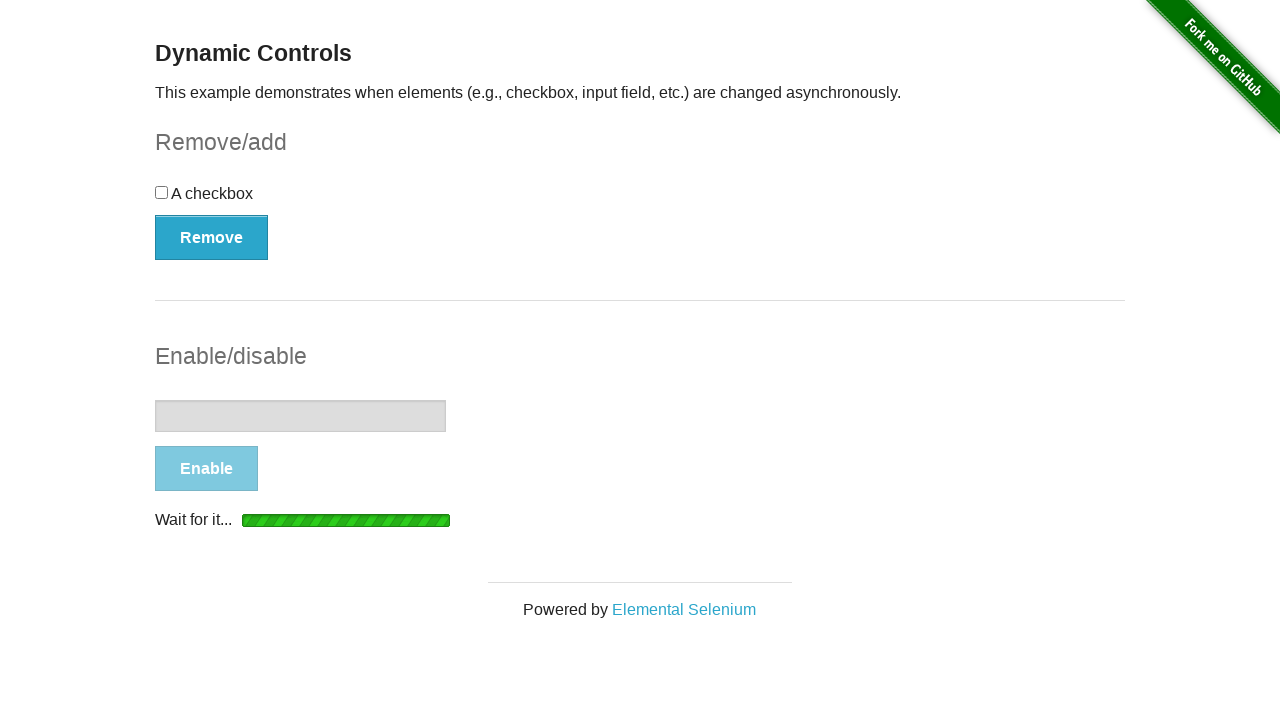

Textbox became visible
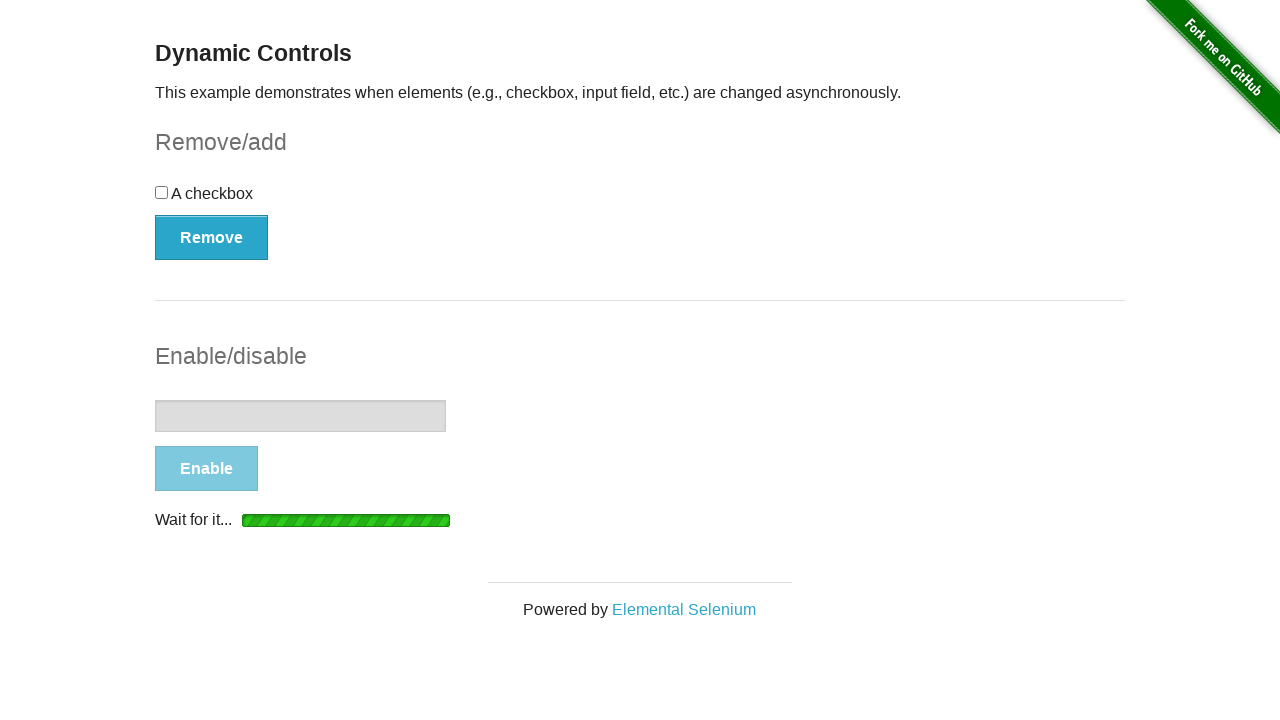

Waited for textbox disabled attribute to become false
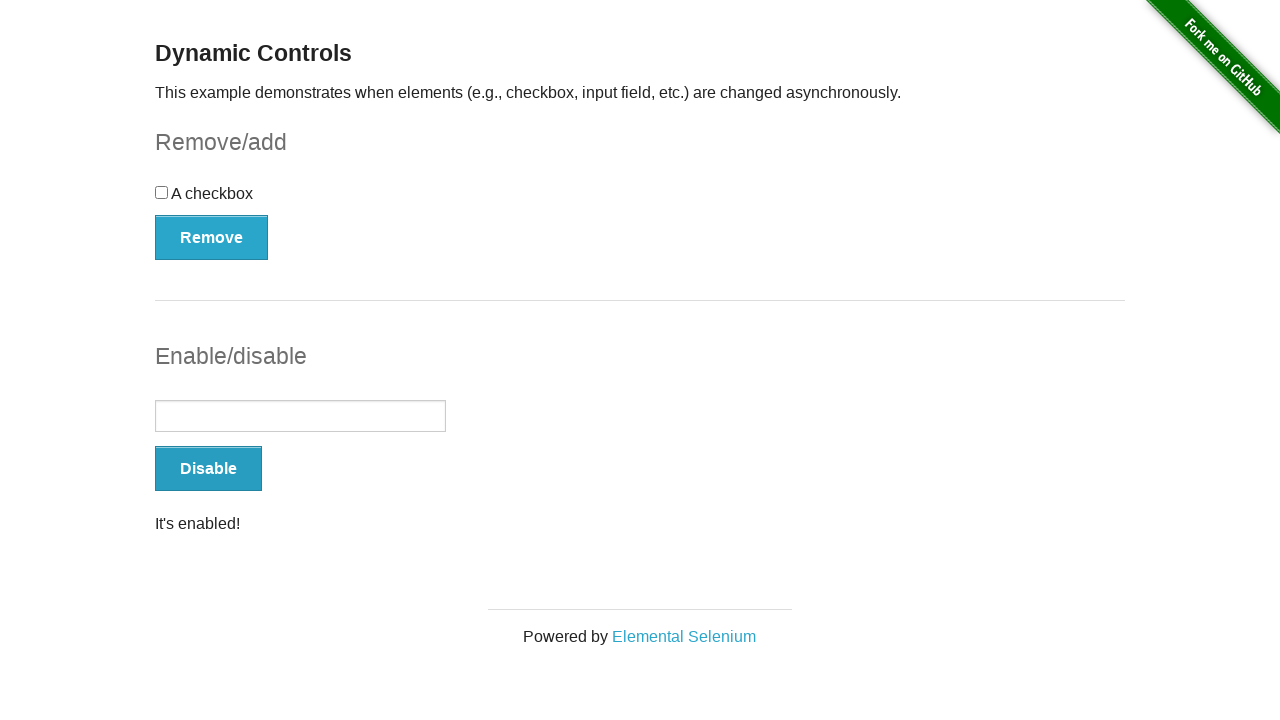

Verified textbox is now enabled
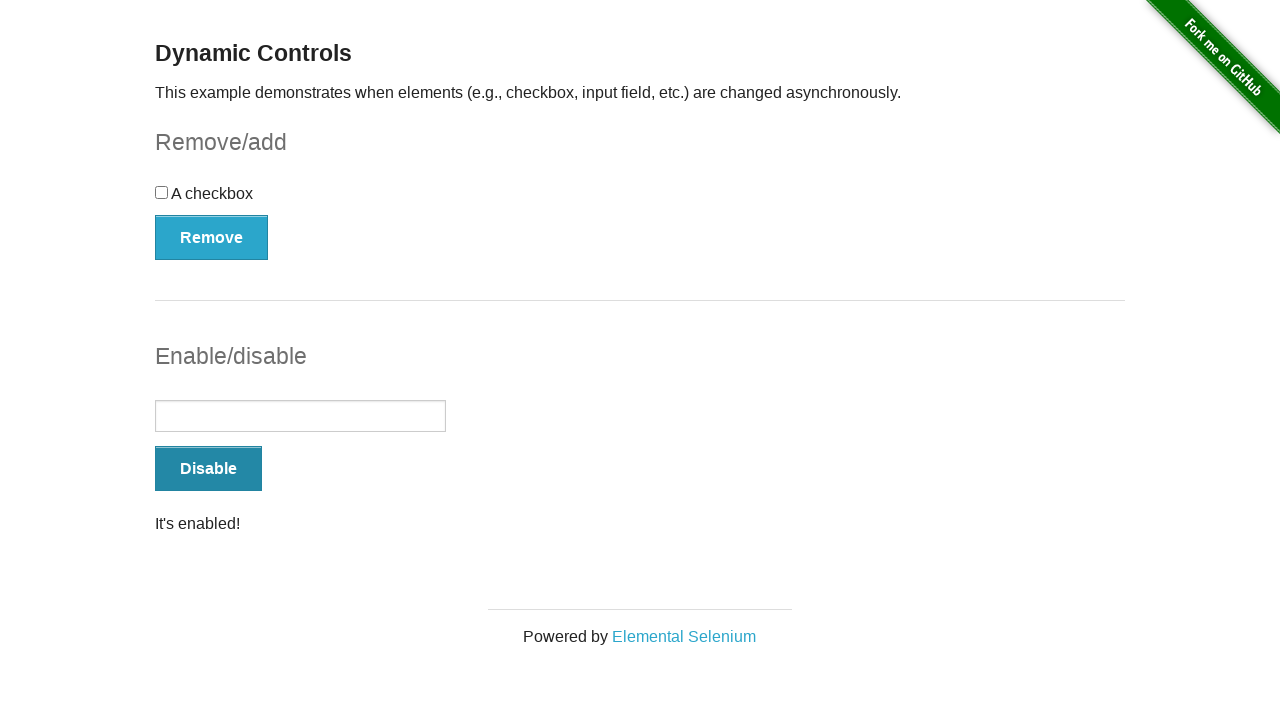

Located success message element
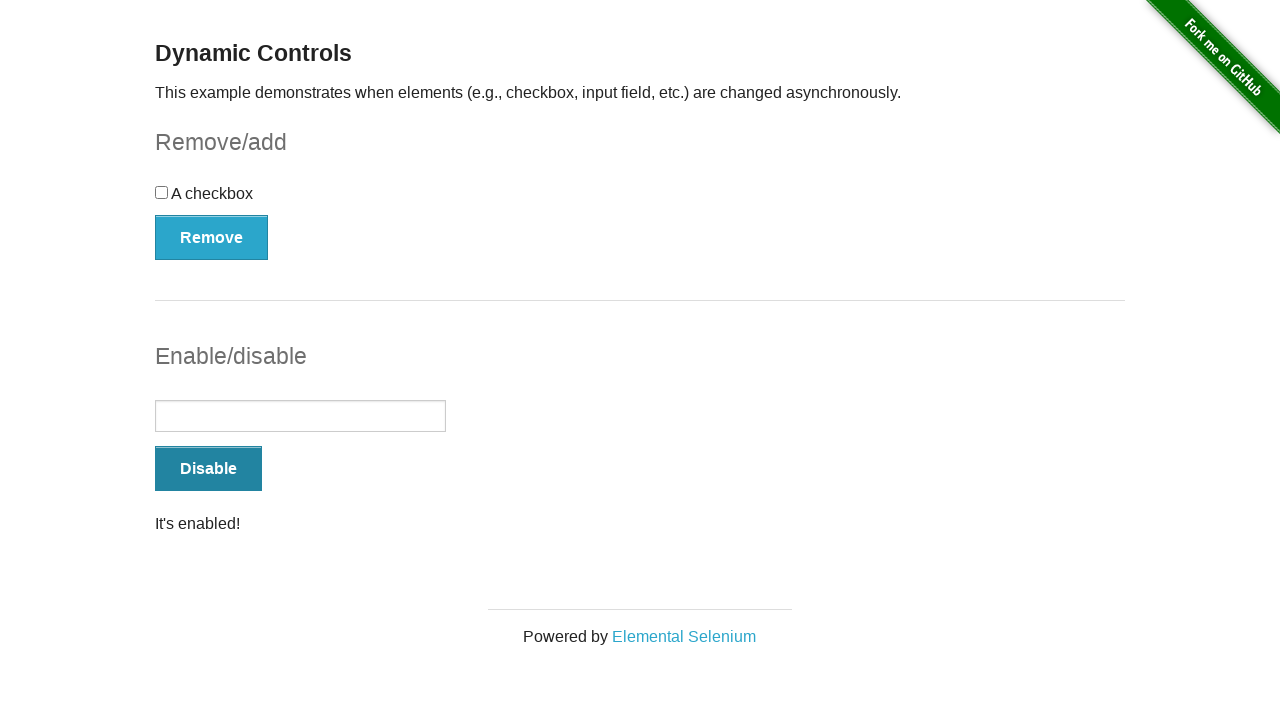

Verified success message displays 'It's enabled!'
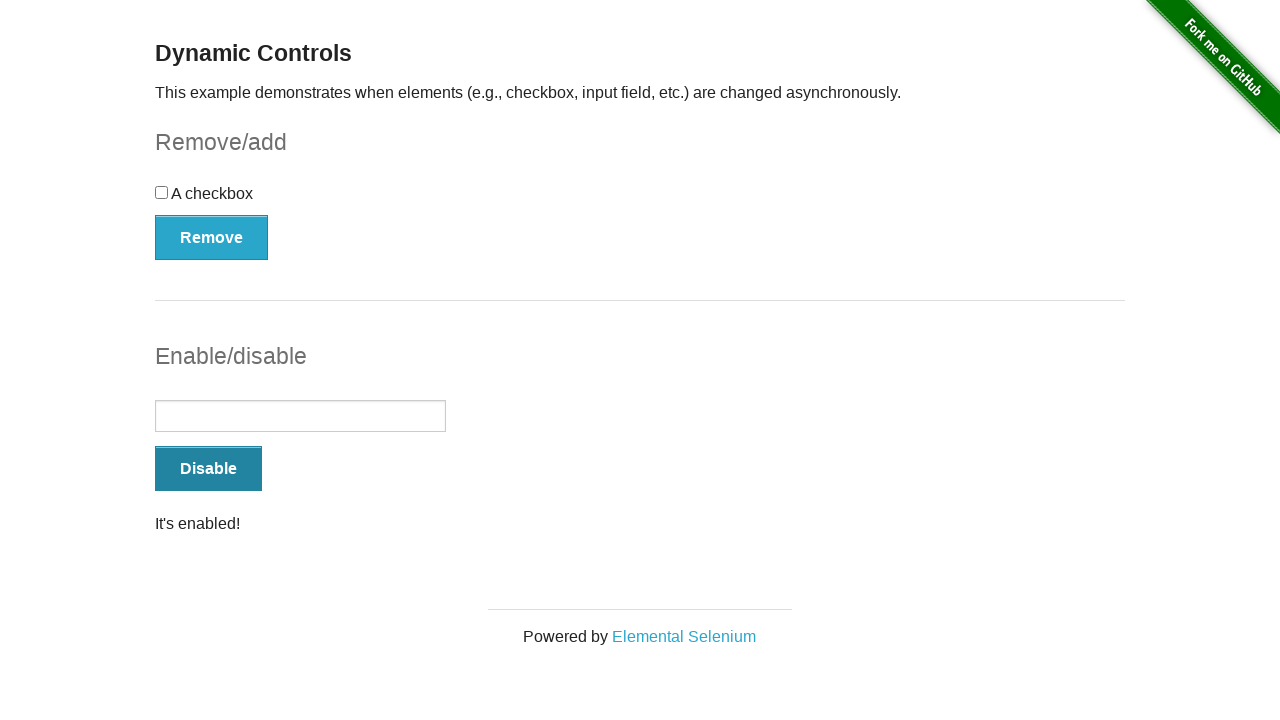

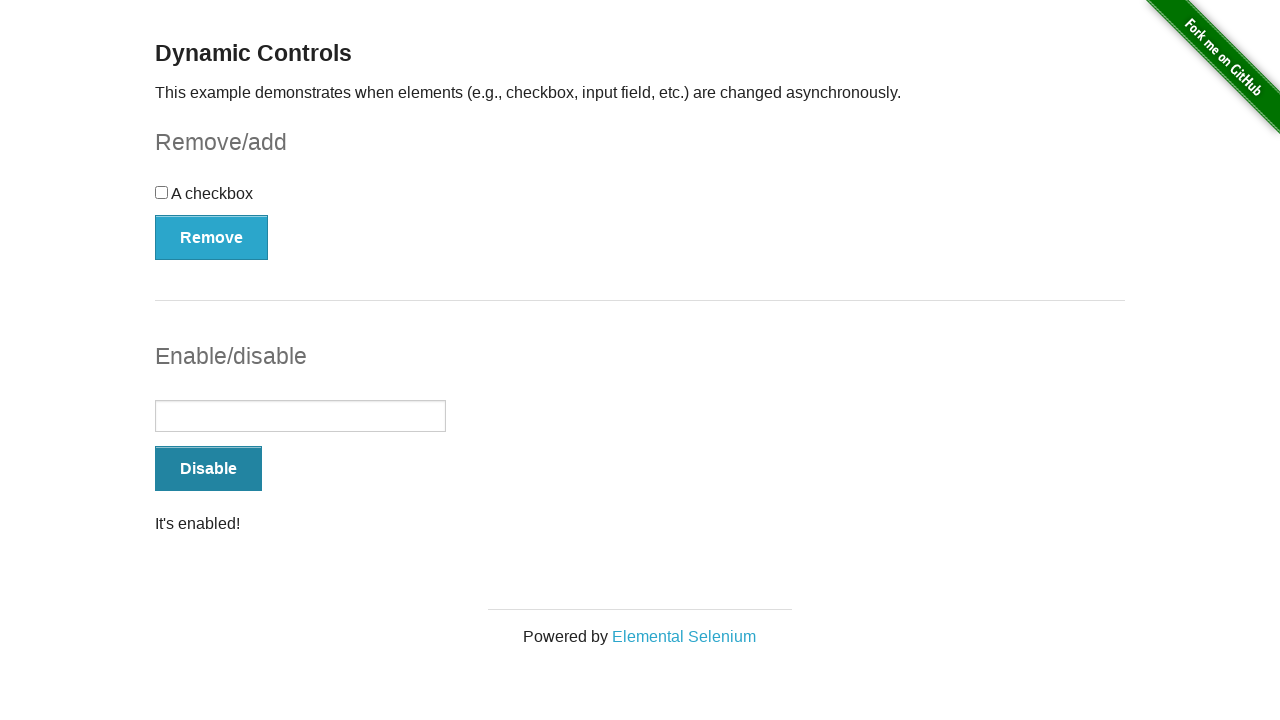